Tests dropdown selection functionality by verifying the default selected option and then selecting a different option from the dropdown

Starting URL: https://the-internet.herokuapp.com/dropdown

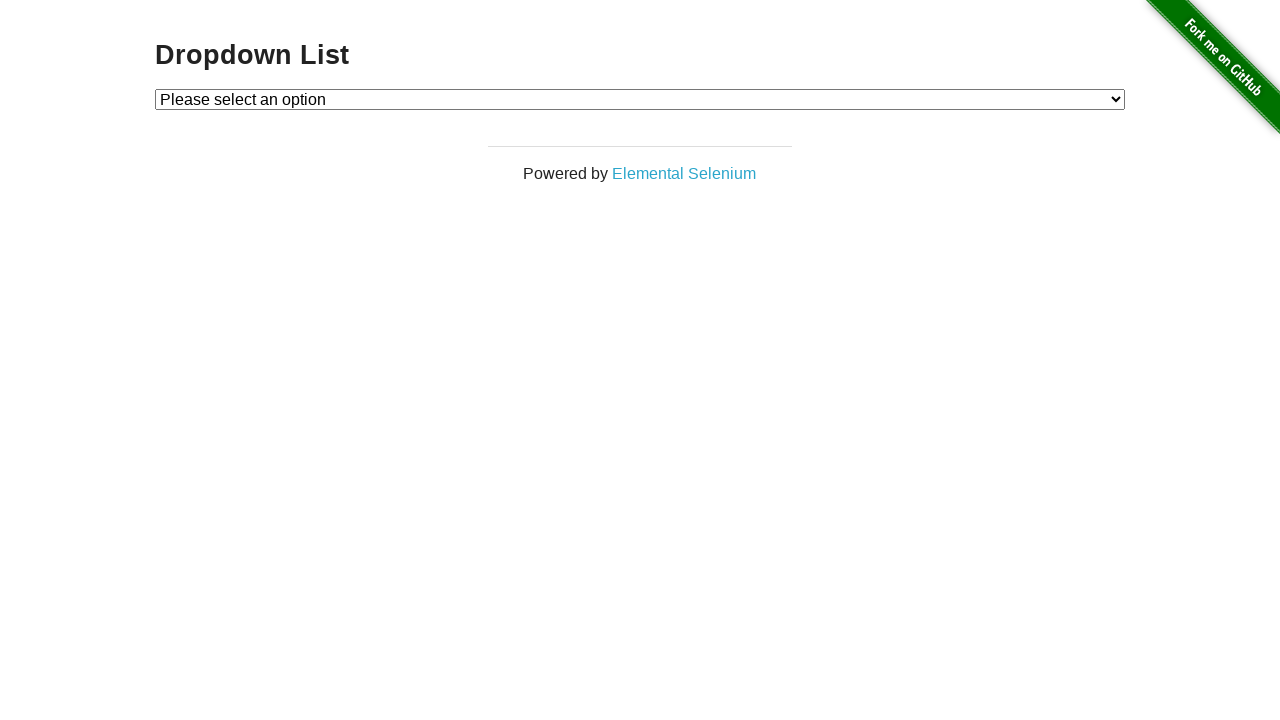

Waited for dropdown element to be present
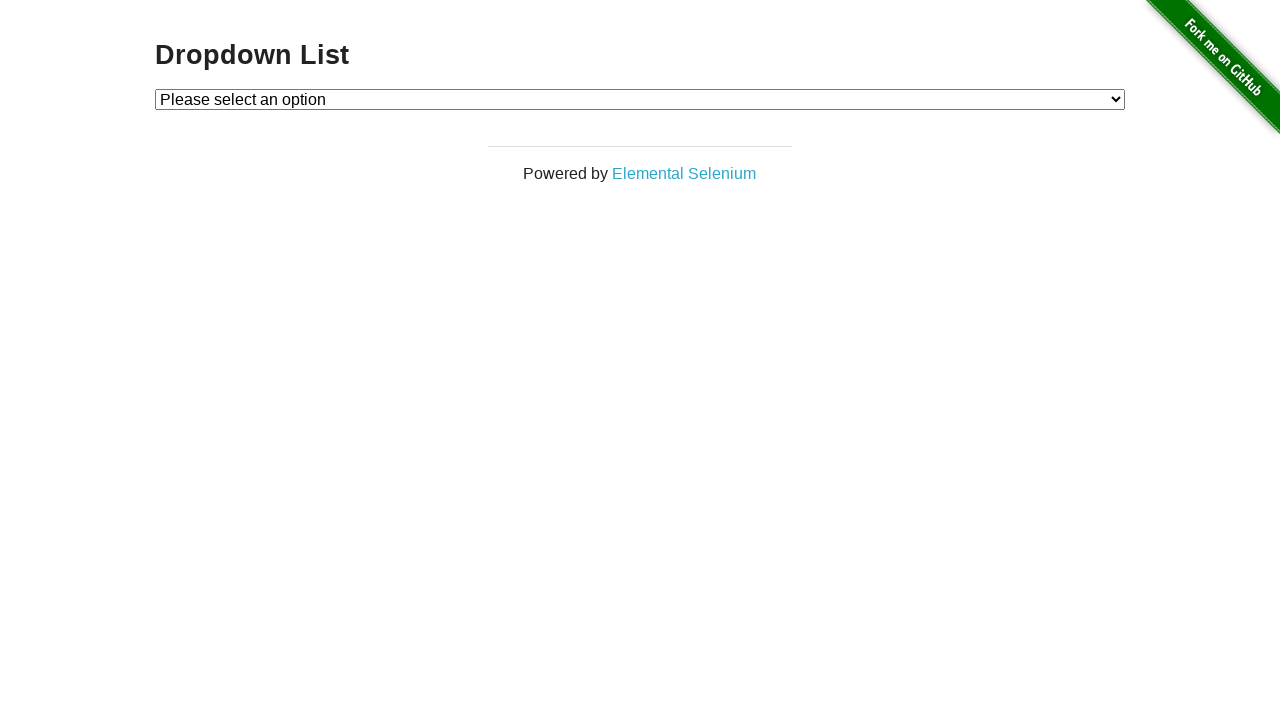

Retrieved default selected option: Please select an option
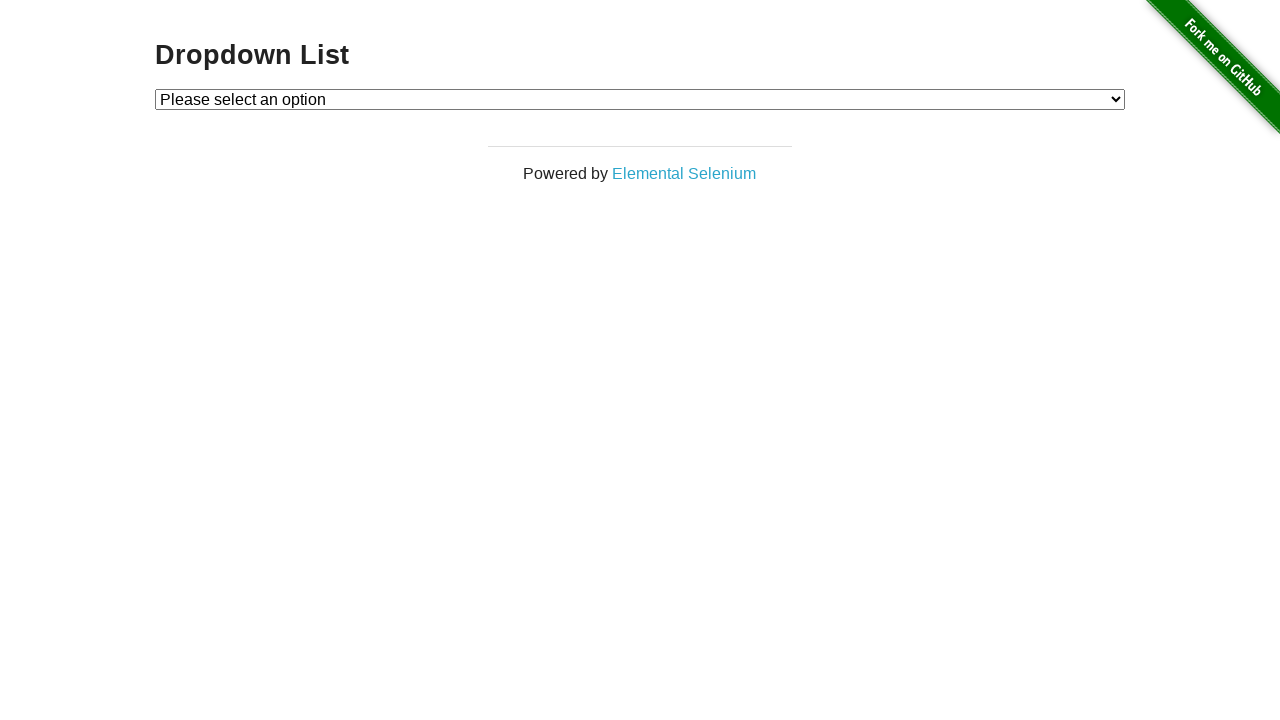

Selected option 1 from dropdown on #dropdown
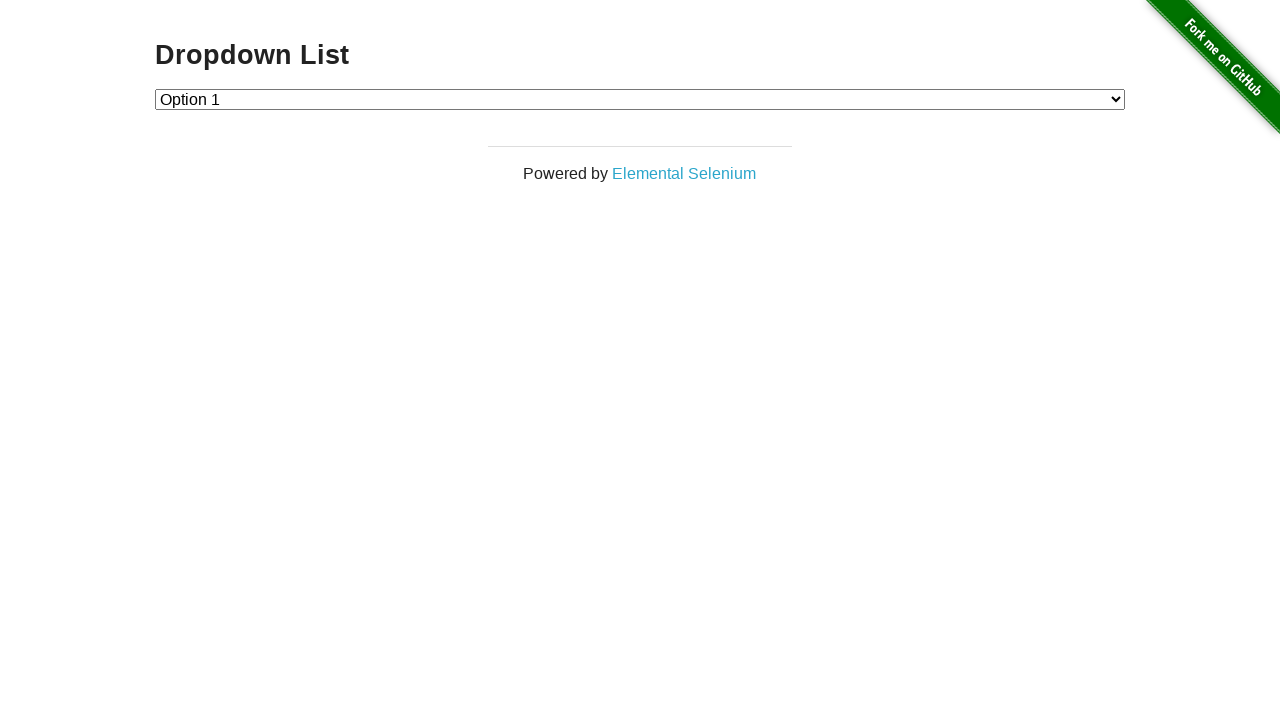

Verified new selected option: Option 1
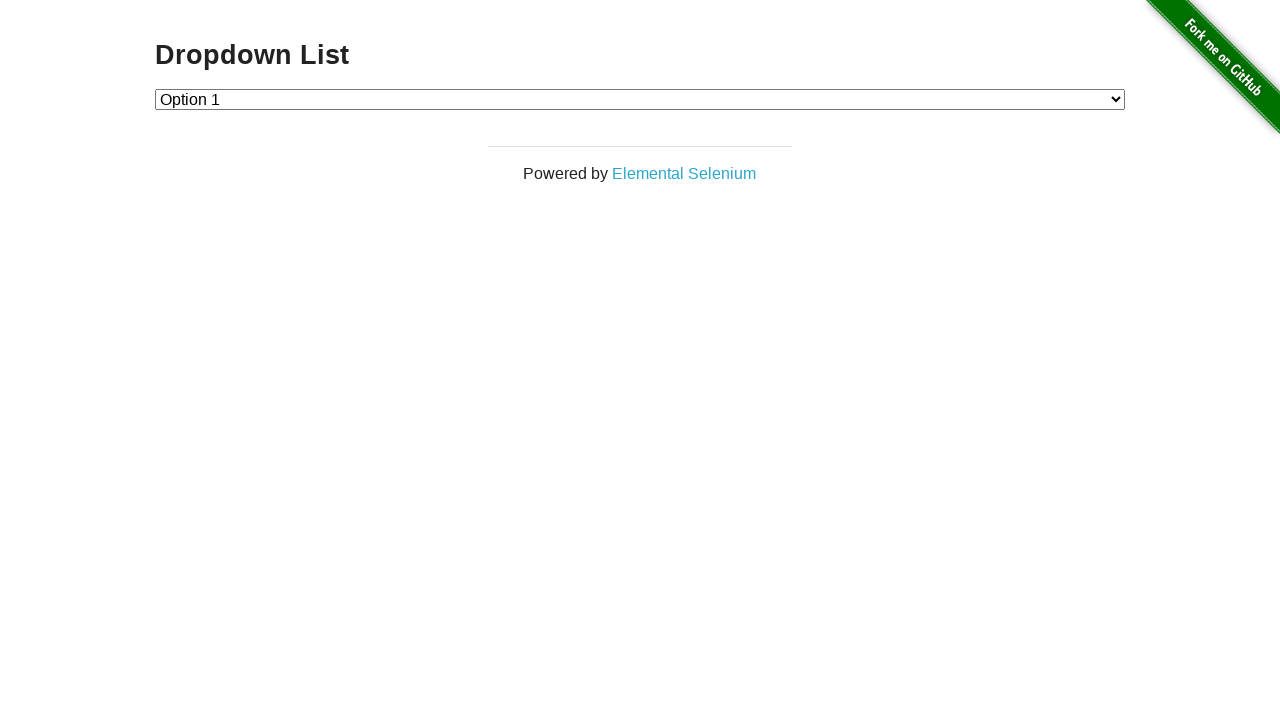

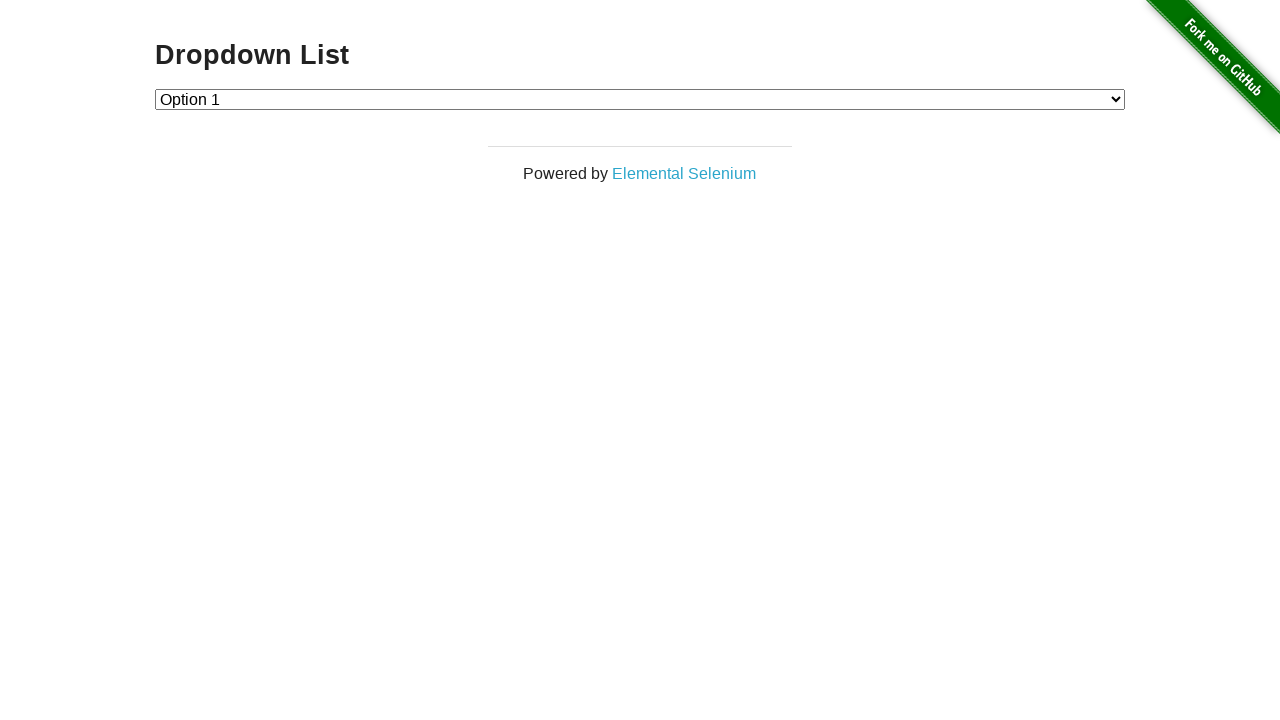